Navigates to the OrangeHRM login page and verifies that the page title contains "Orange" to confirm the page loaded correctly.

Starting URL: https://opensource-demo.orangehrmlive.com/web/index.php/auth/login

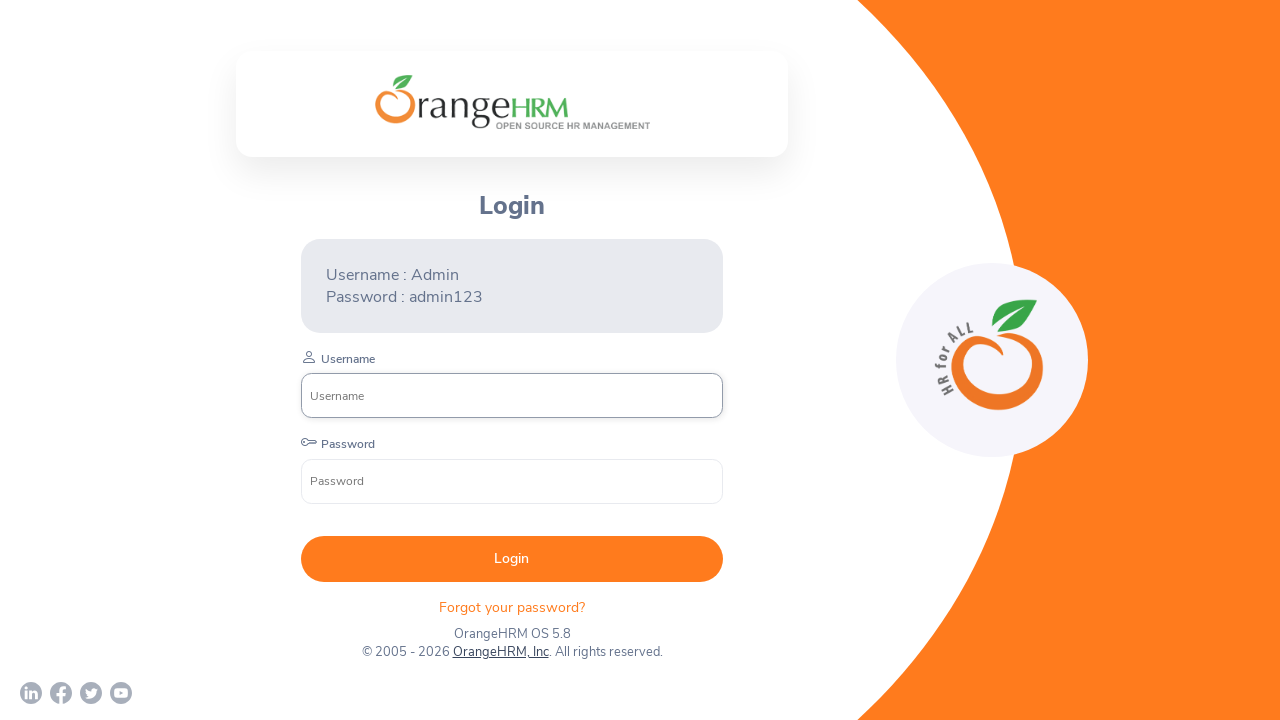

Navigated to OrangeHRM login page
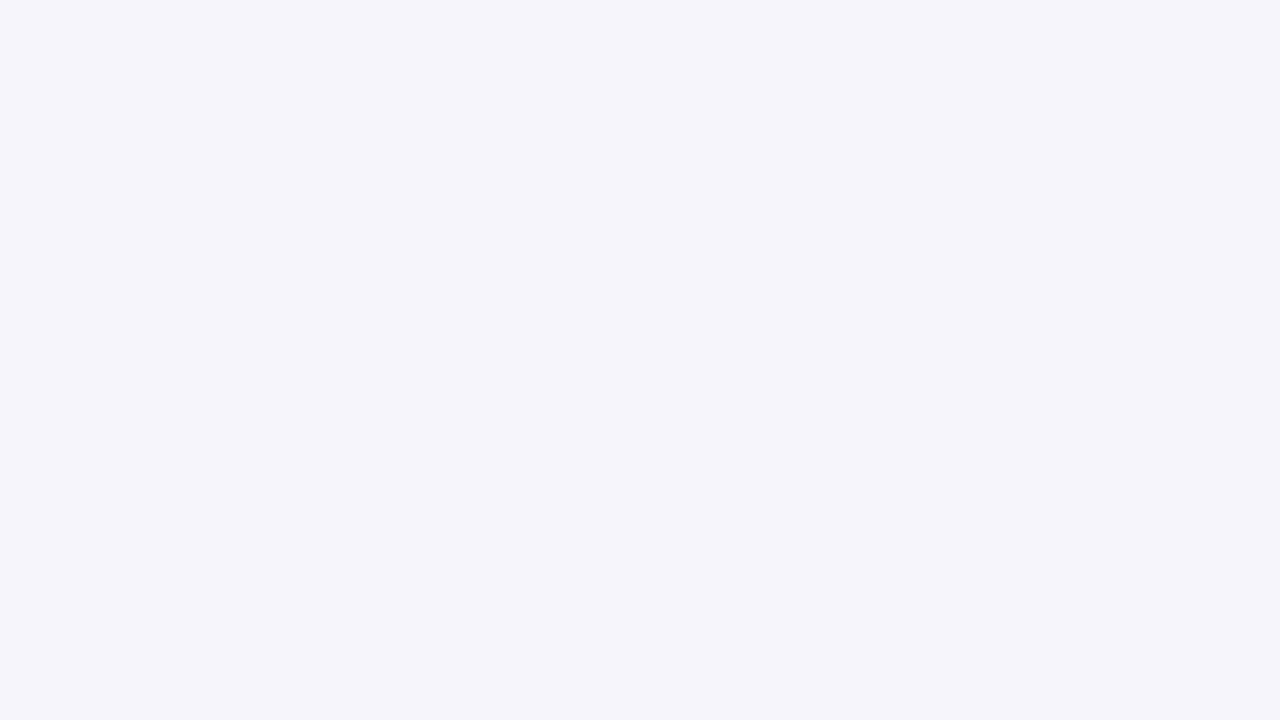

Verified page title contains 'Orange'
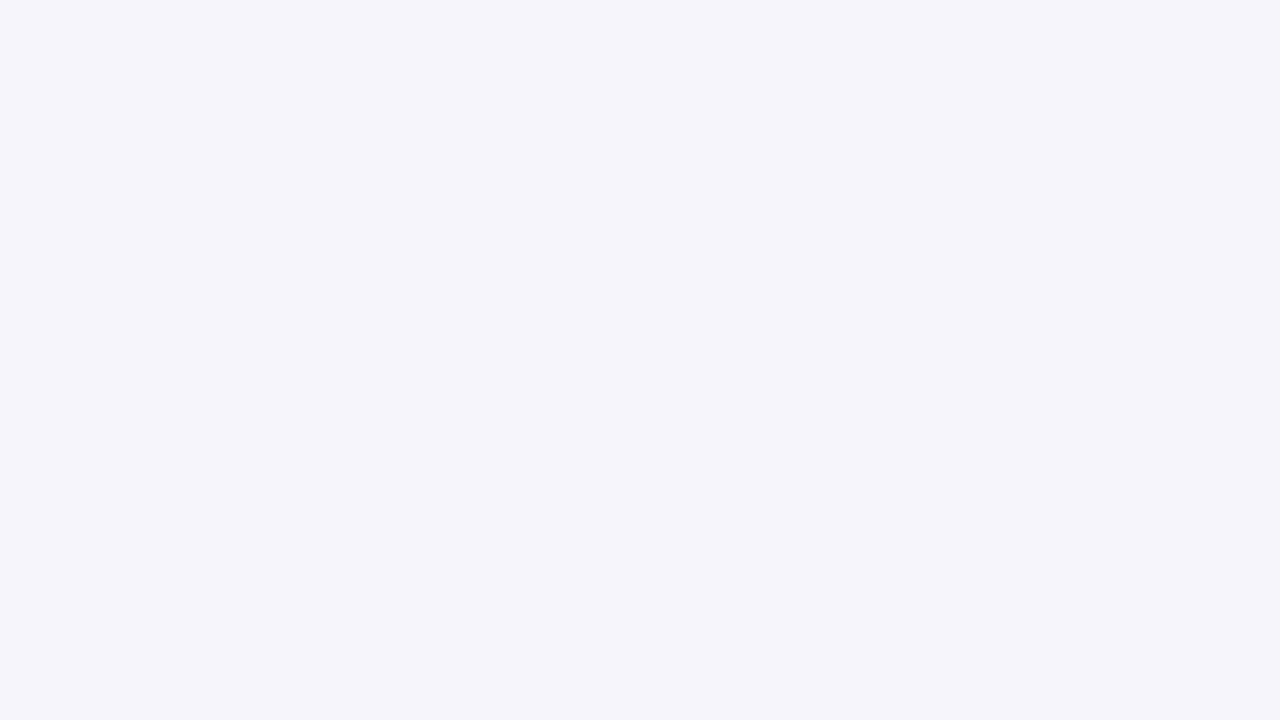

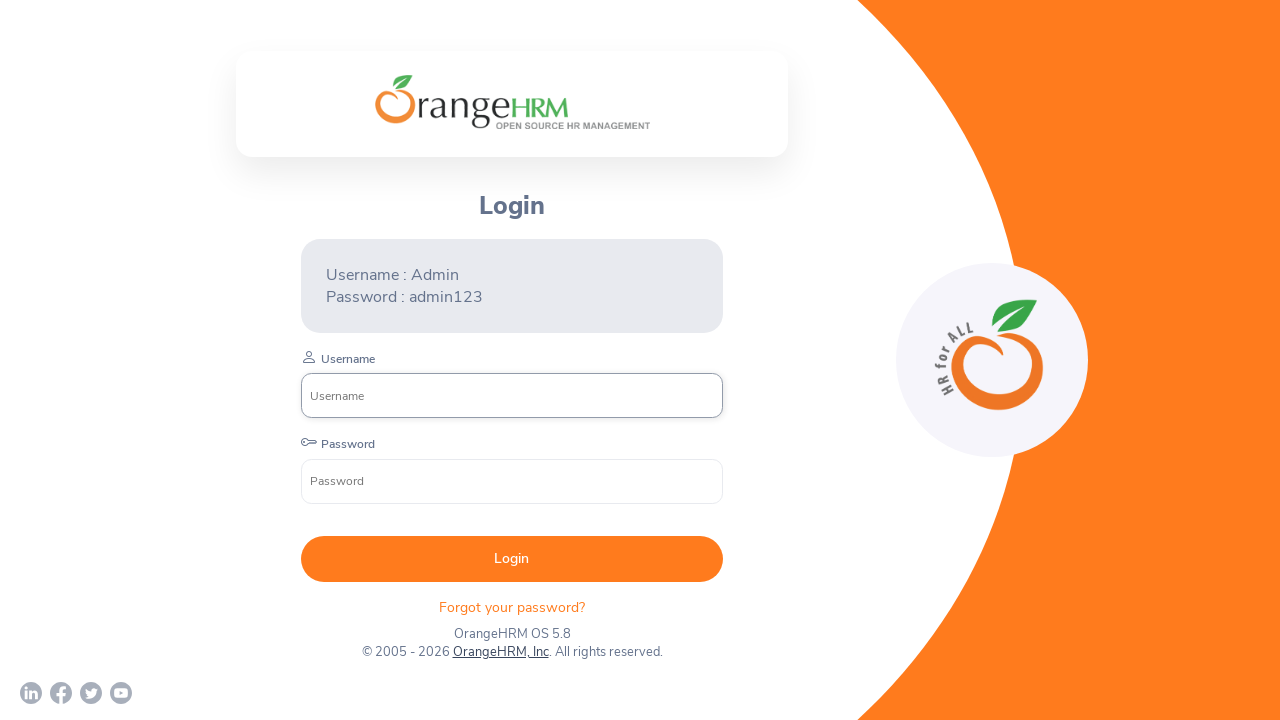